Tests browser window handling by clicking a button that opens a new window, switching to the new window, and clicking on a 'Daily Quiz' related element.

Starting URL: https://www.leafground.com/window.xhtml

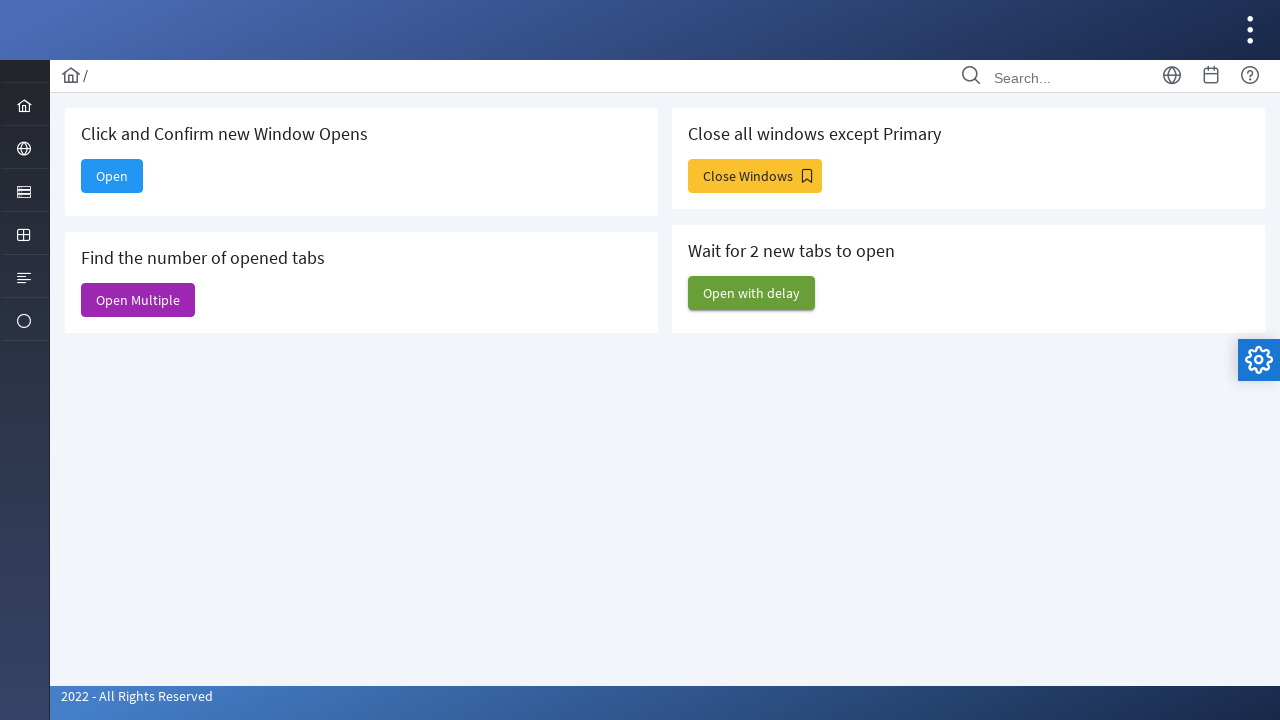

Clicked button to open new window at (112, 176) on button#j_idt88\:new
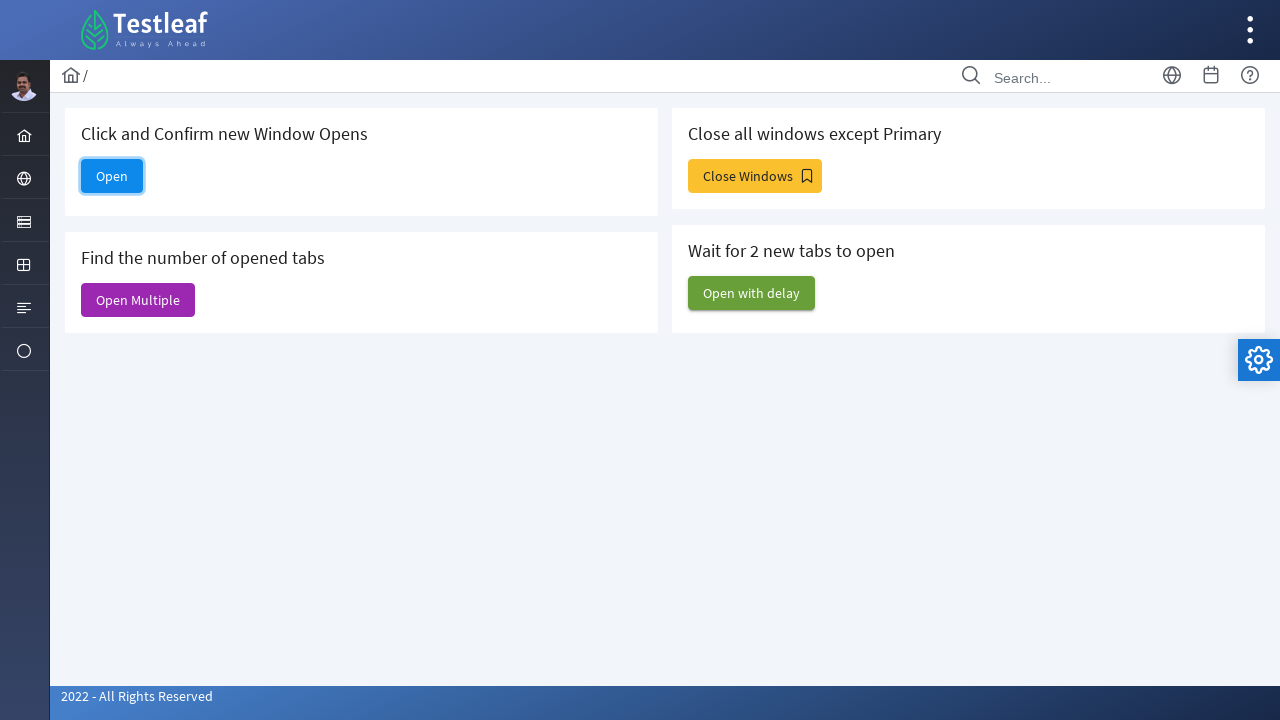

Retrieved new window page object
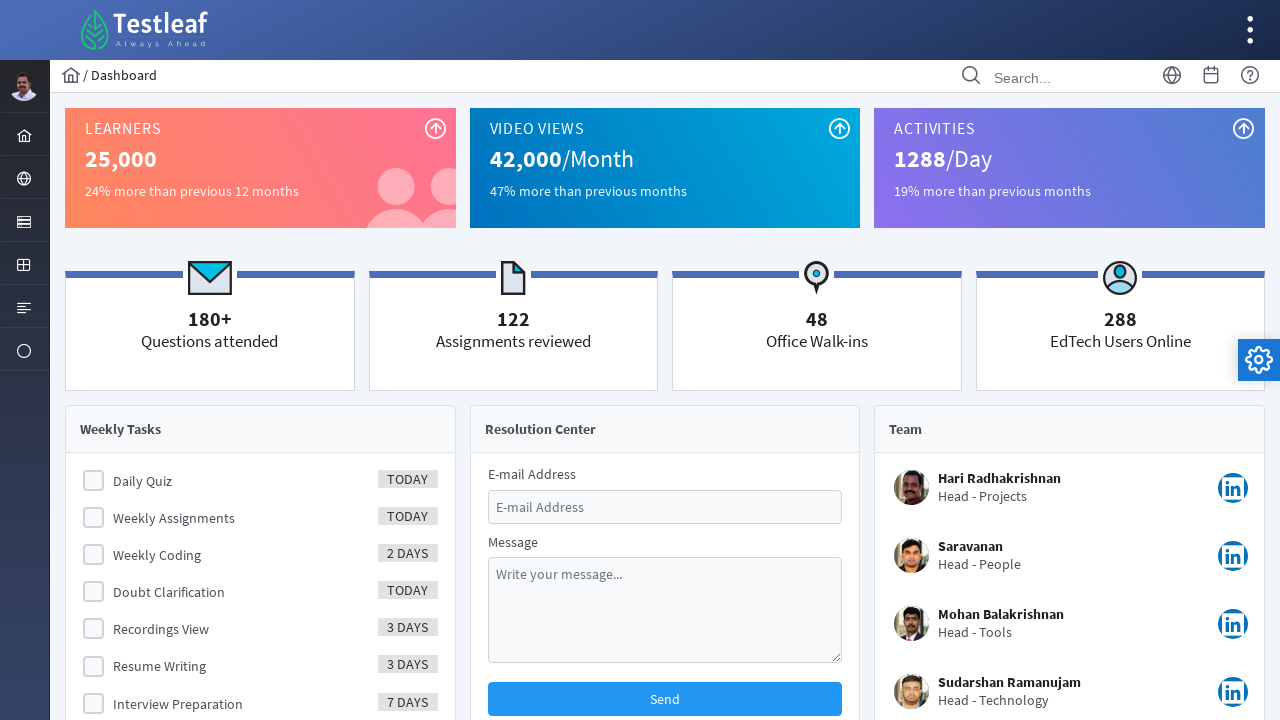

New window page fully loaded
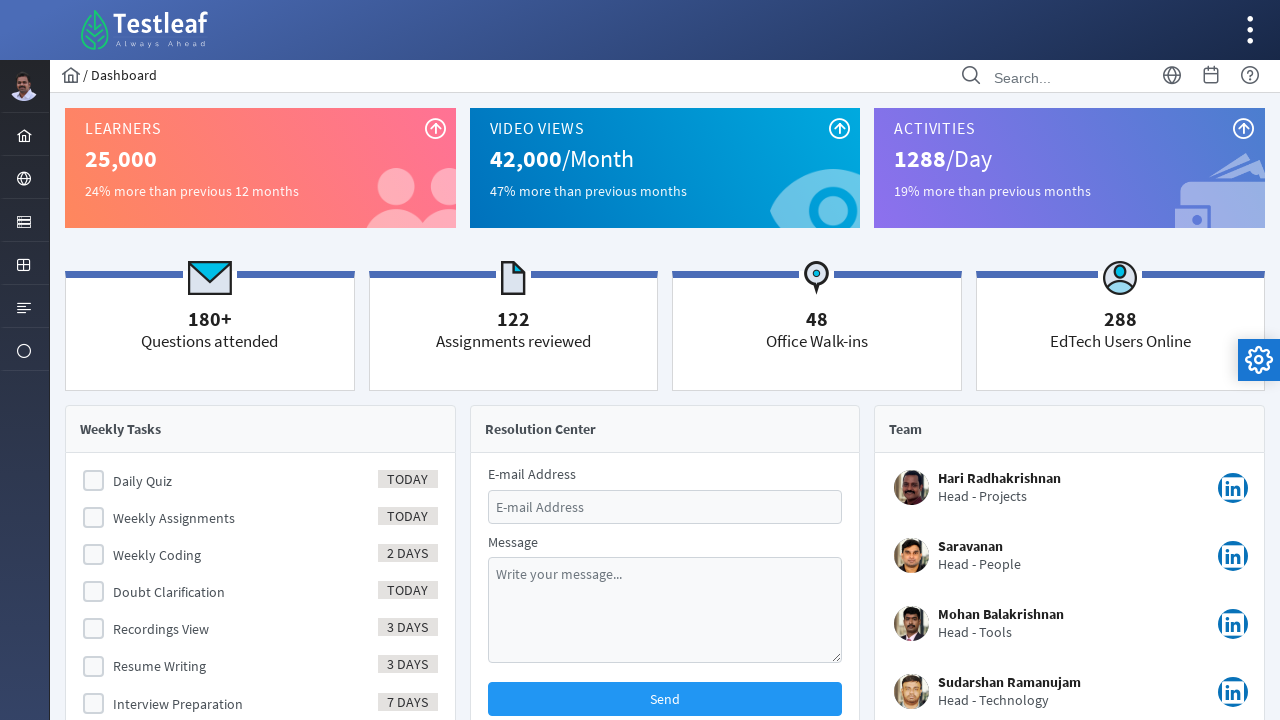

Clicked element preceding 'Daily Quiz' text in new window at (94, 481) on xpath=//*[text()='Daily Quiz']/preceding-sibling::*[1]
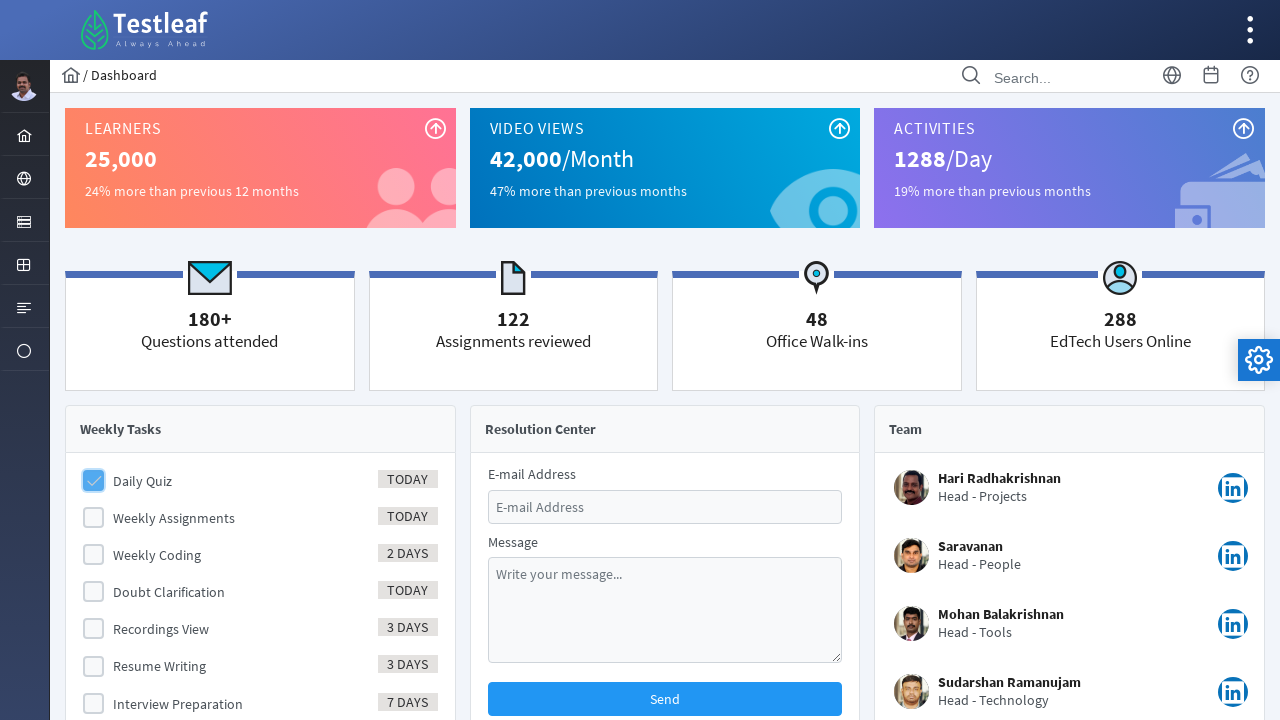

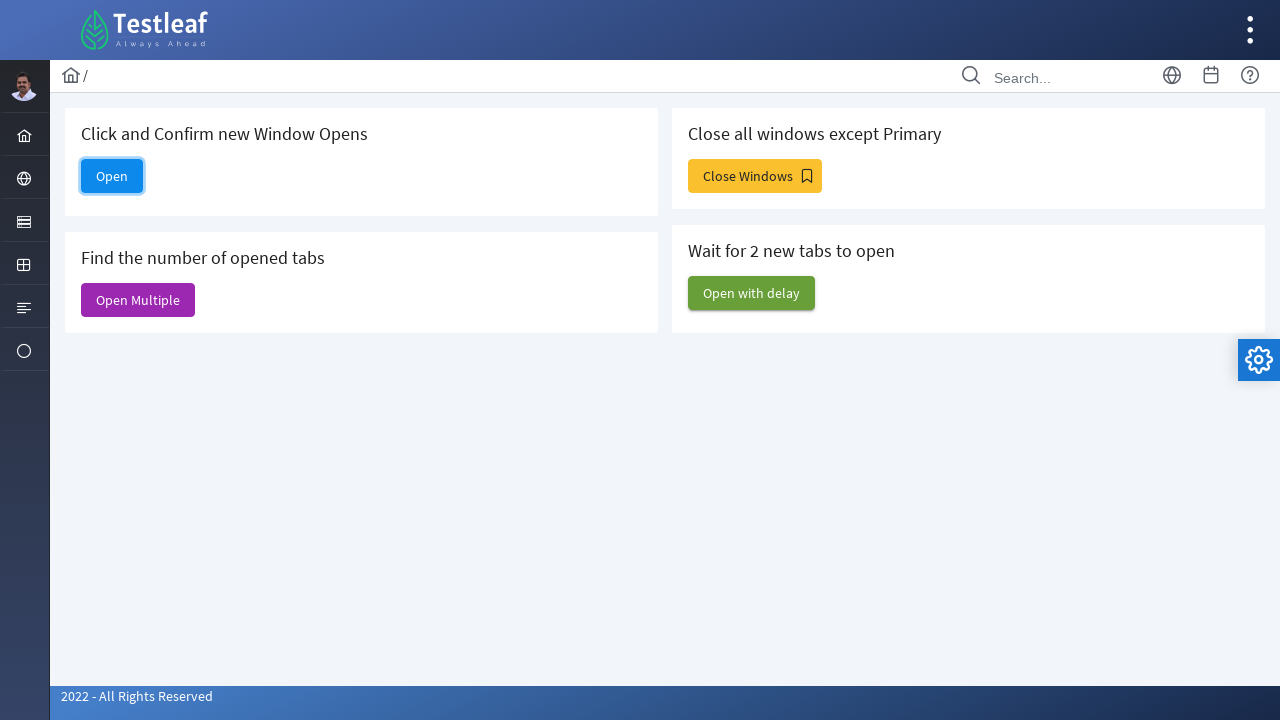